Navigates to a website and verifies all links on the page by checking their HTTP response codes

Starting URL: http://letterlandschool.com/

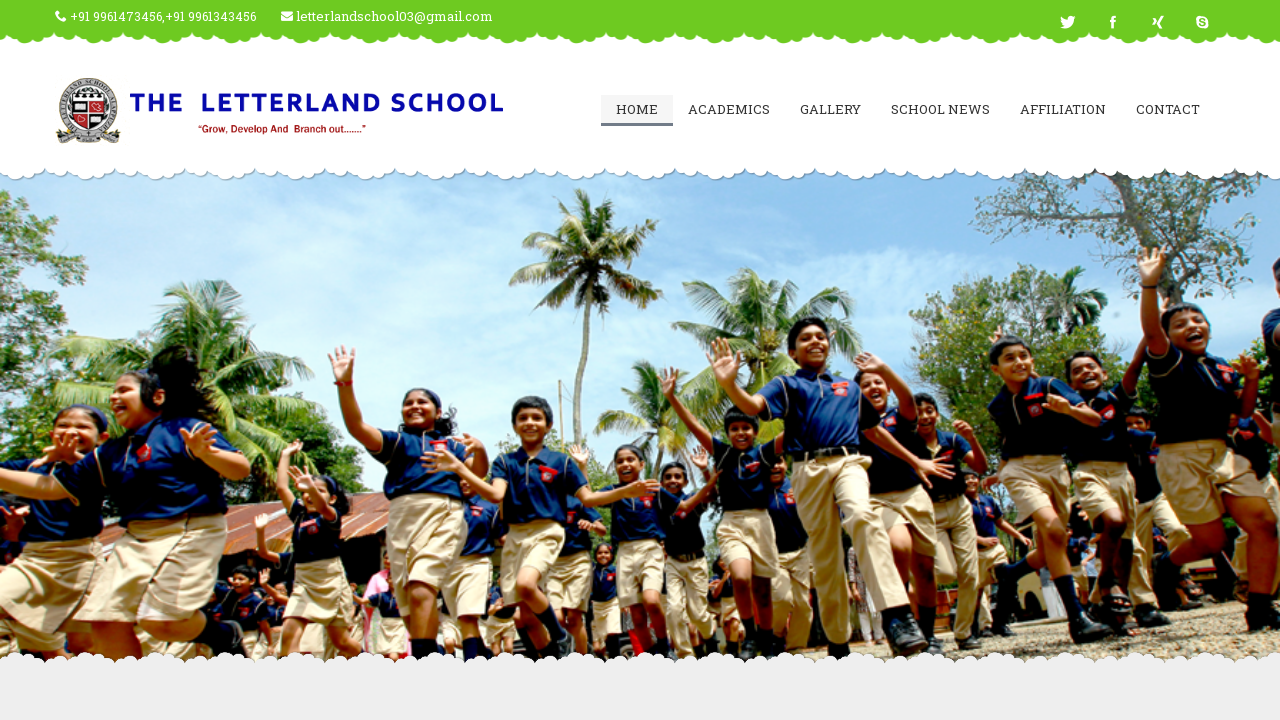

Located source element (column A)
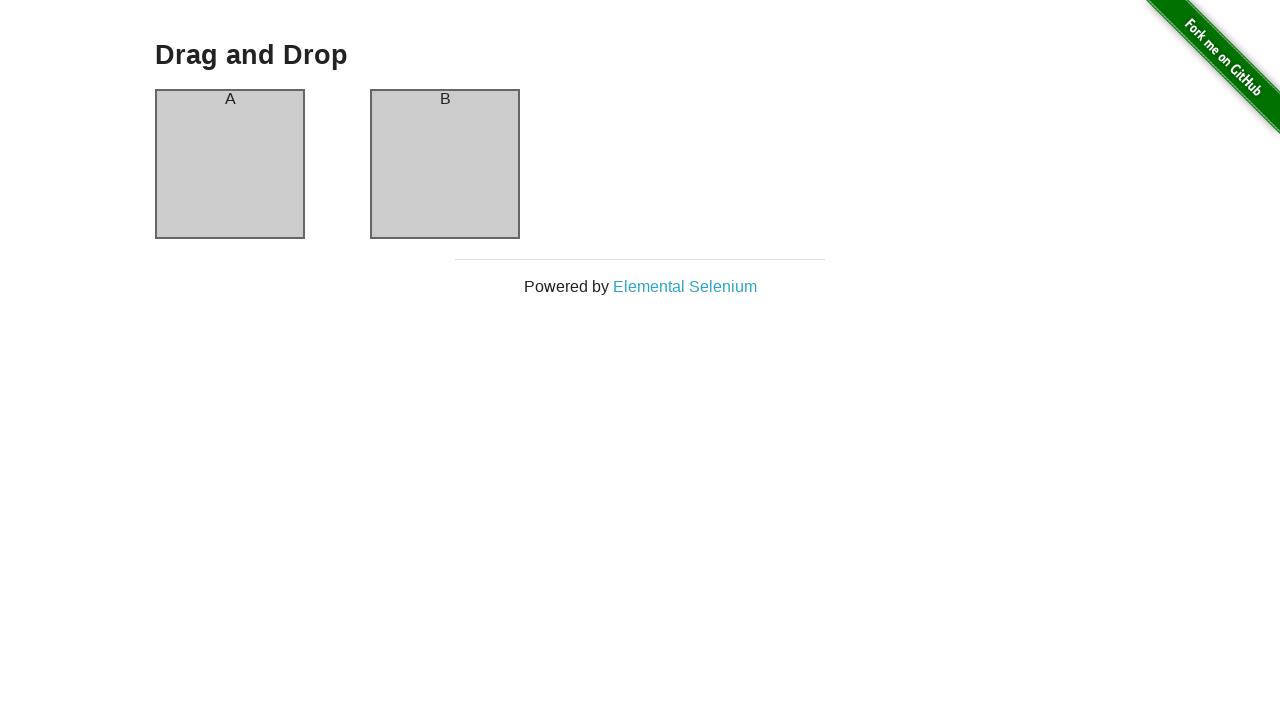

Located target element (column B)
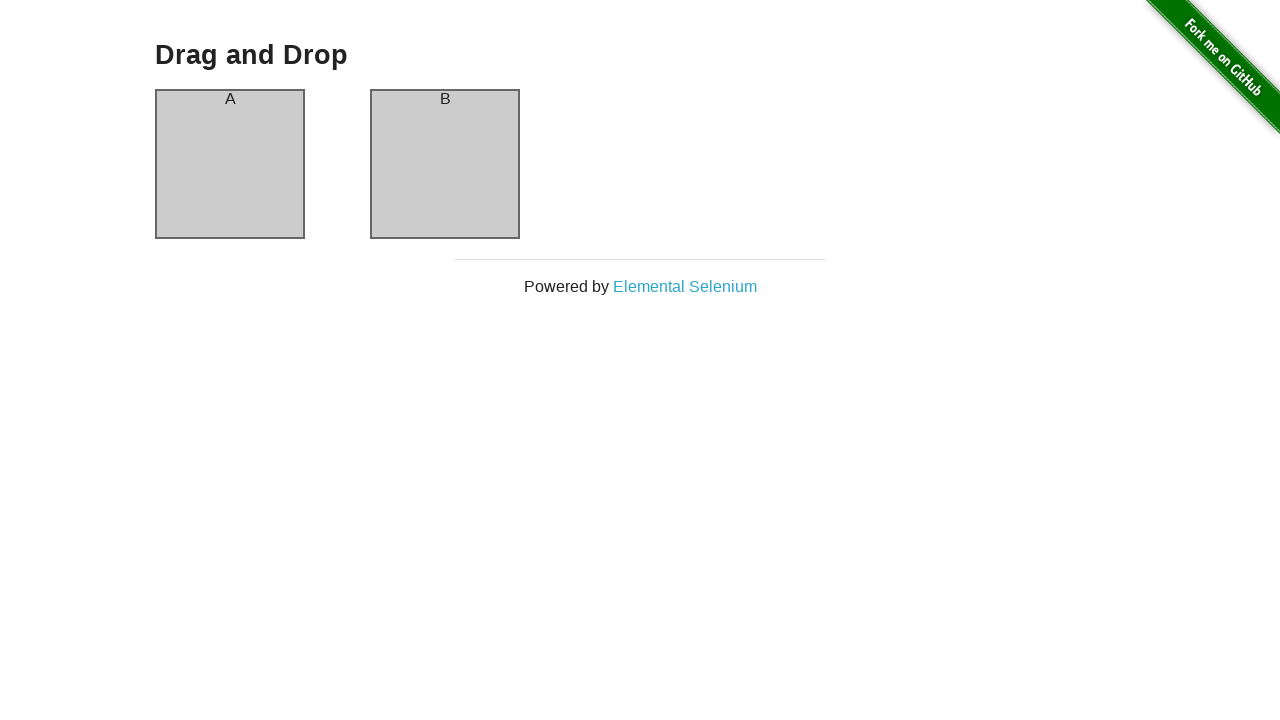

Dragged column A to column B position
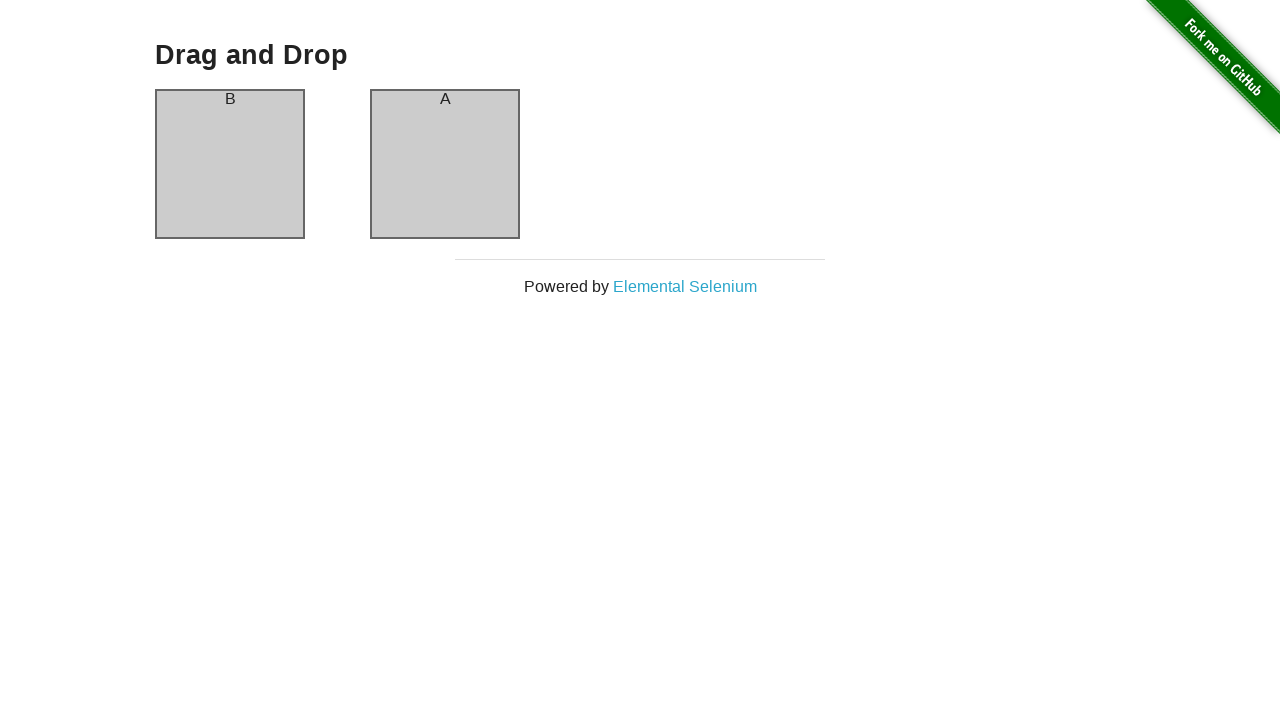

Waited for column A element to be visible
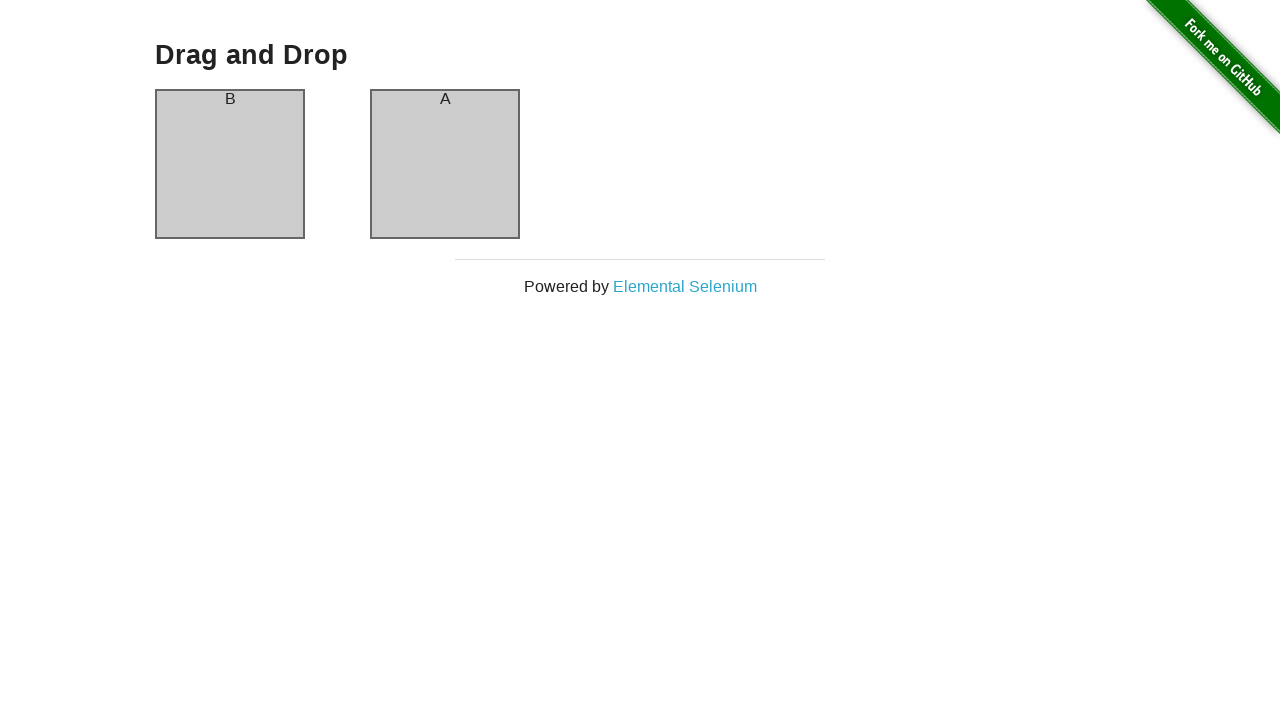

Verified column A now contains 'B' text
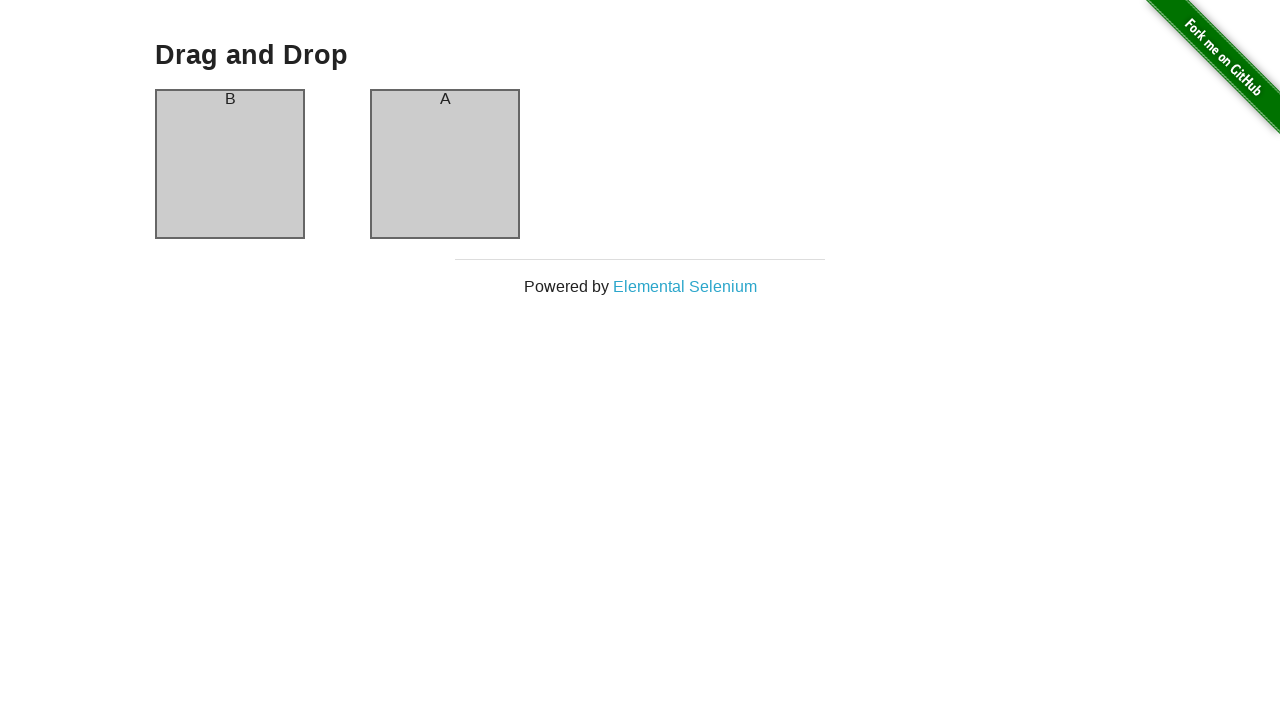

Verified column B now contains 'A' text - drag and drop swap successful
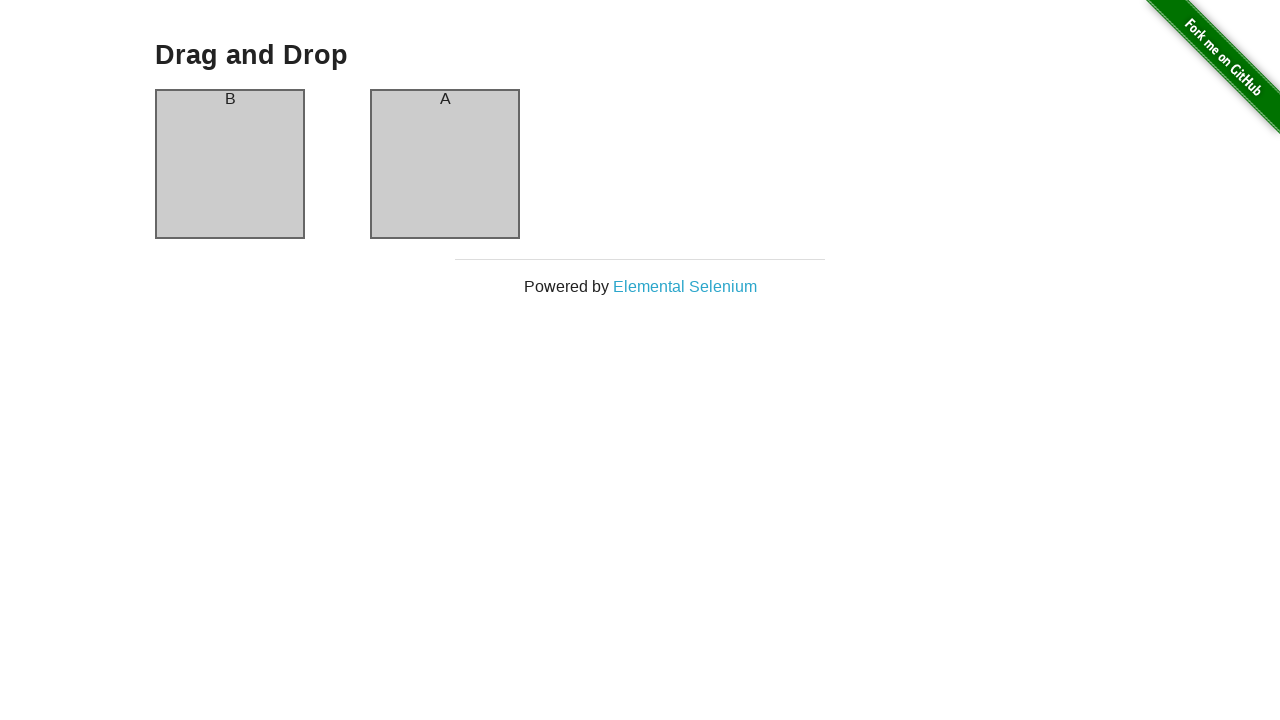

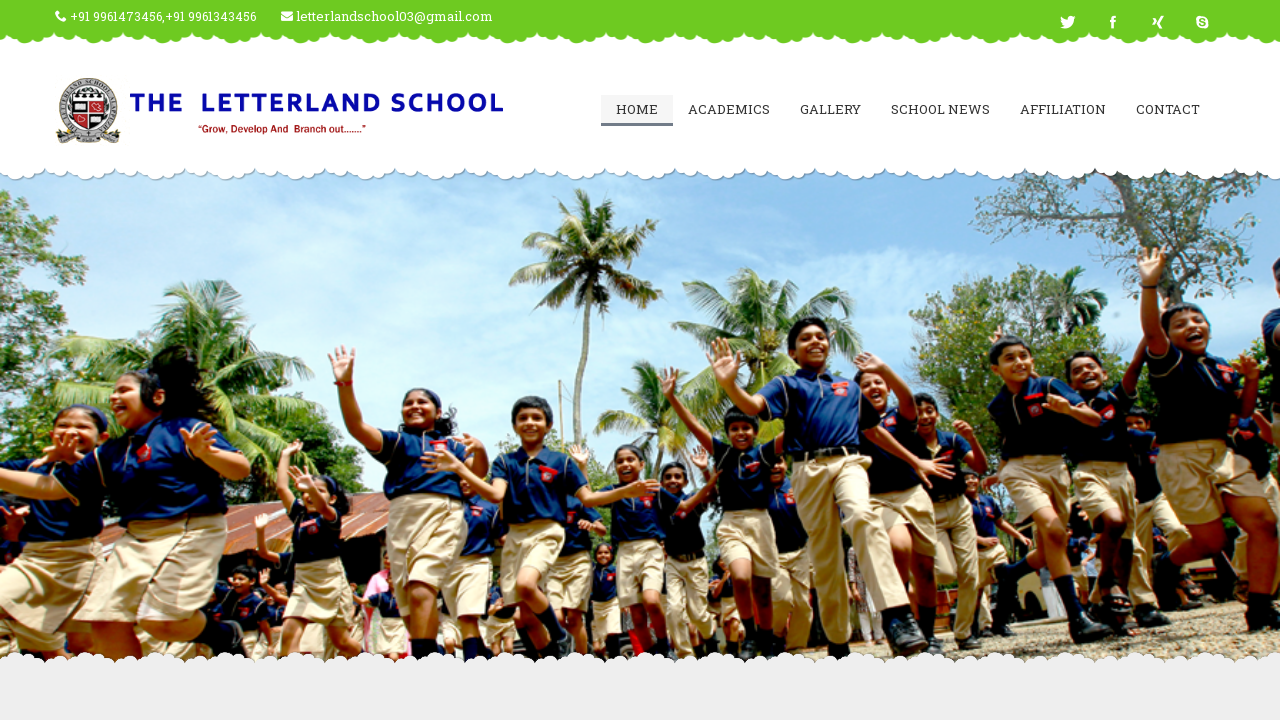